Tests the Automation Exercise website by verifying the number of links on the homepage, navigating to the Products page, and checking if the special offer image is displayed

Starting URL: https://www.automationexercise.com/

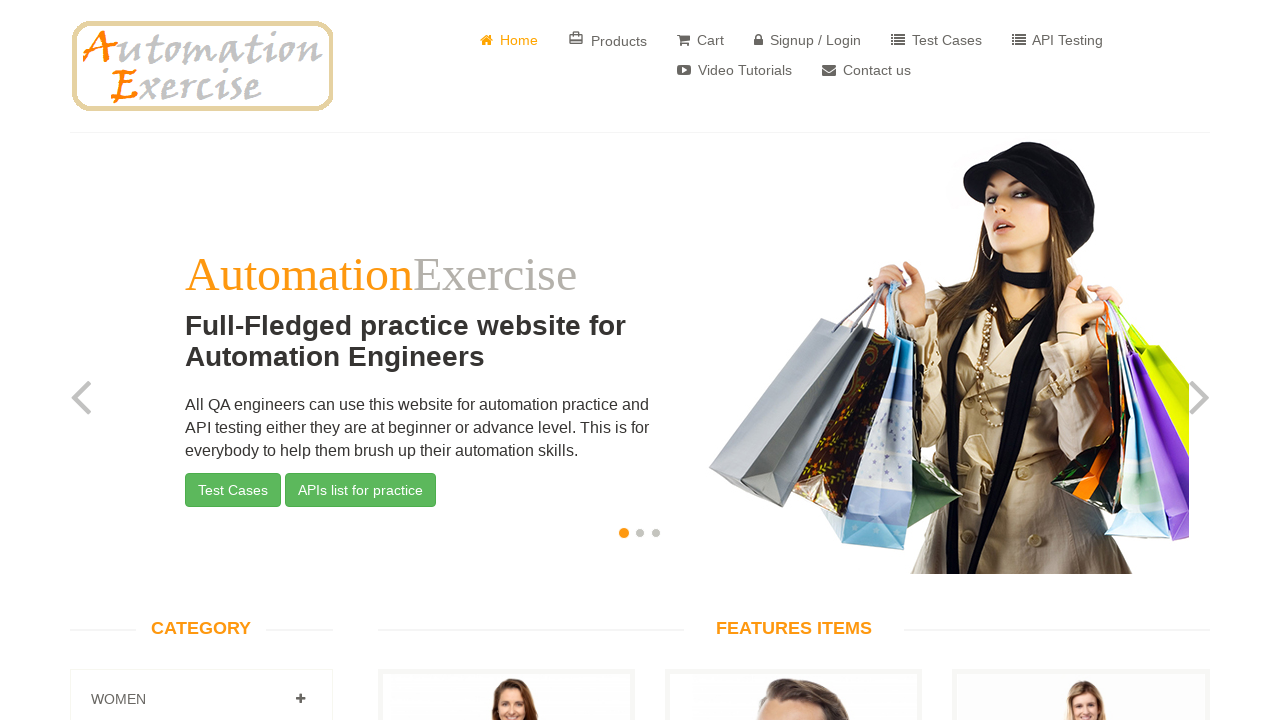

Retrieved all link elements from the homepage
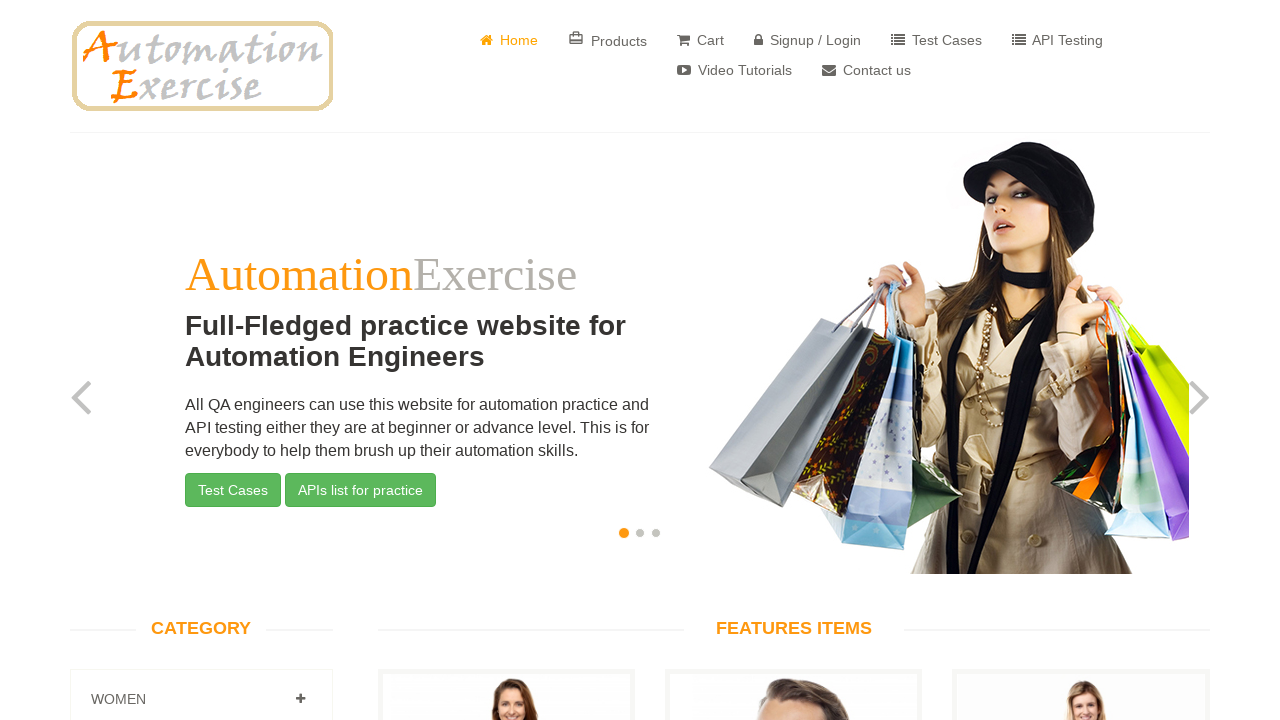

Counted 147 links on the page
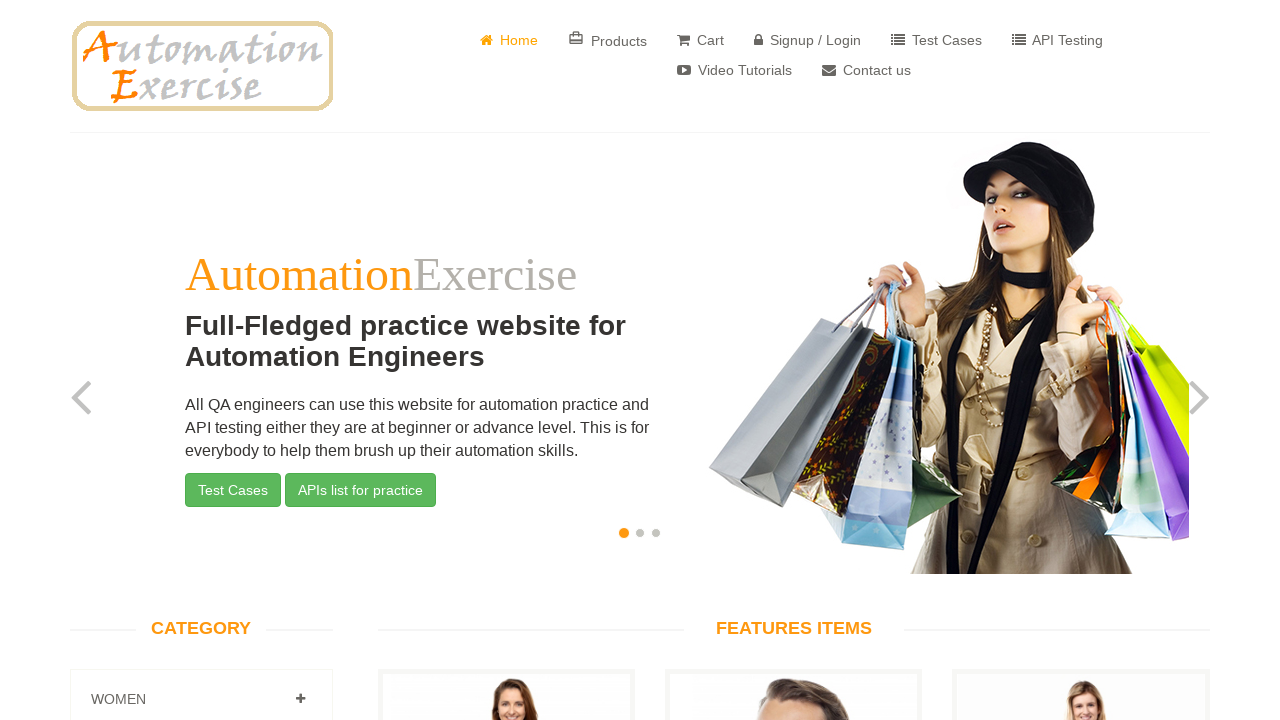

Verified that the page contains exactly 147 links
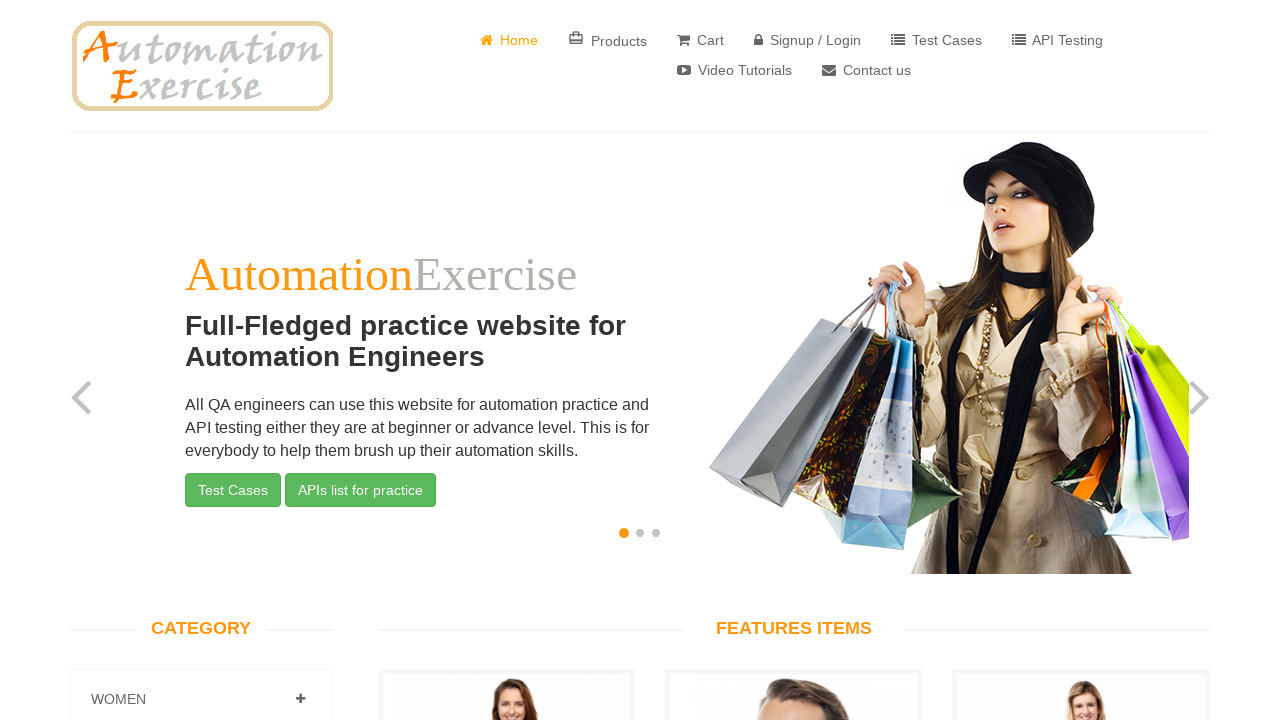

Clicked on the Products link at (608, 40) on text=Products
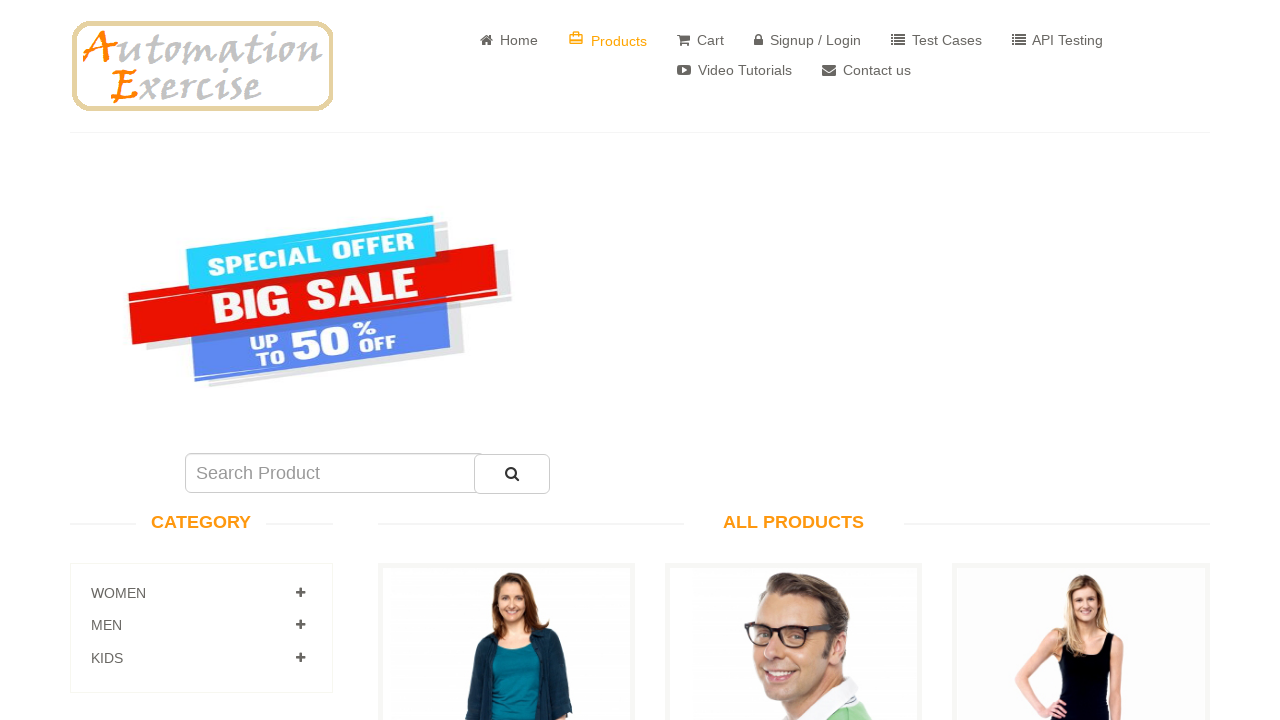

Located the special offer image element
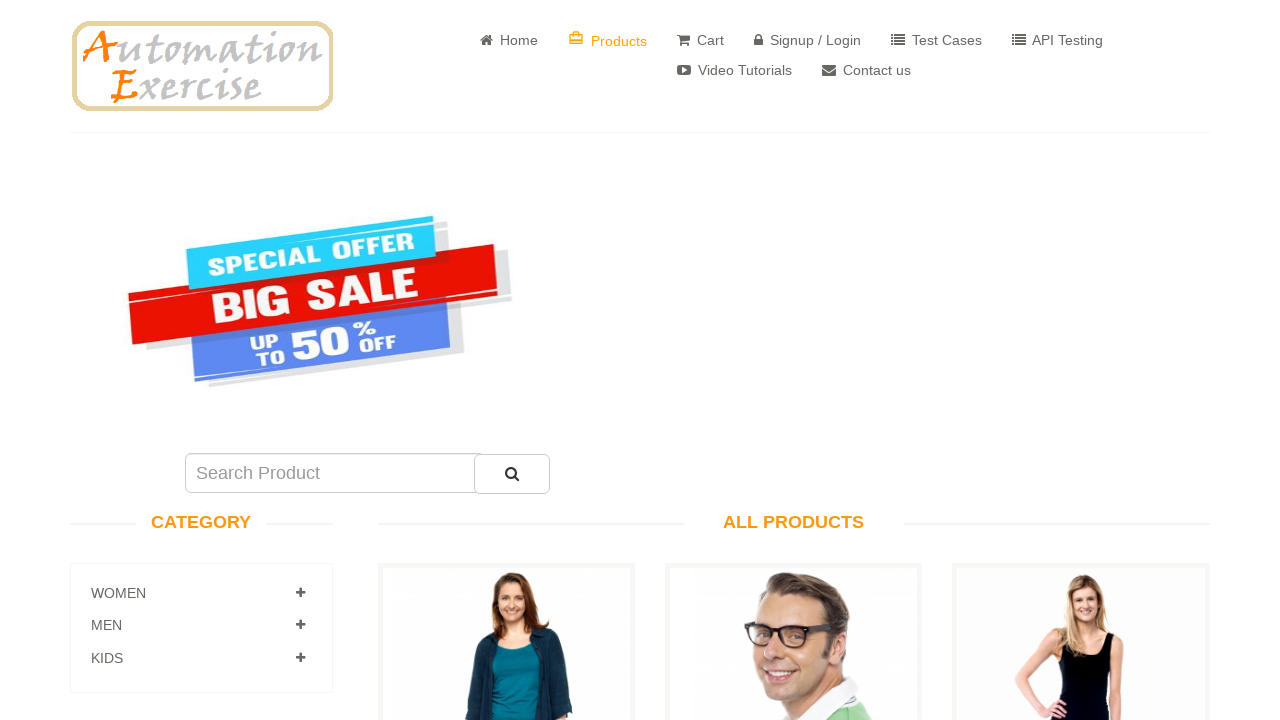

Waited for the special offer image to become visible
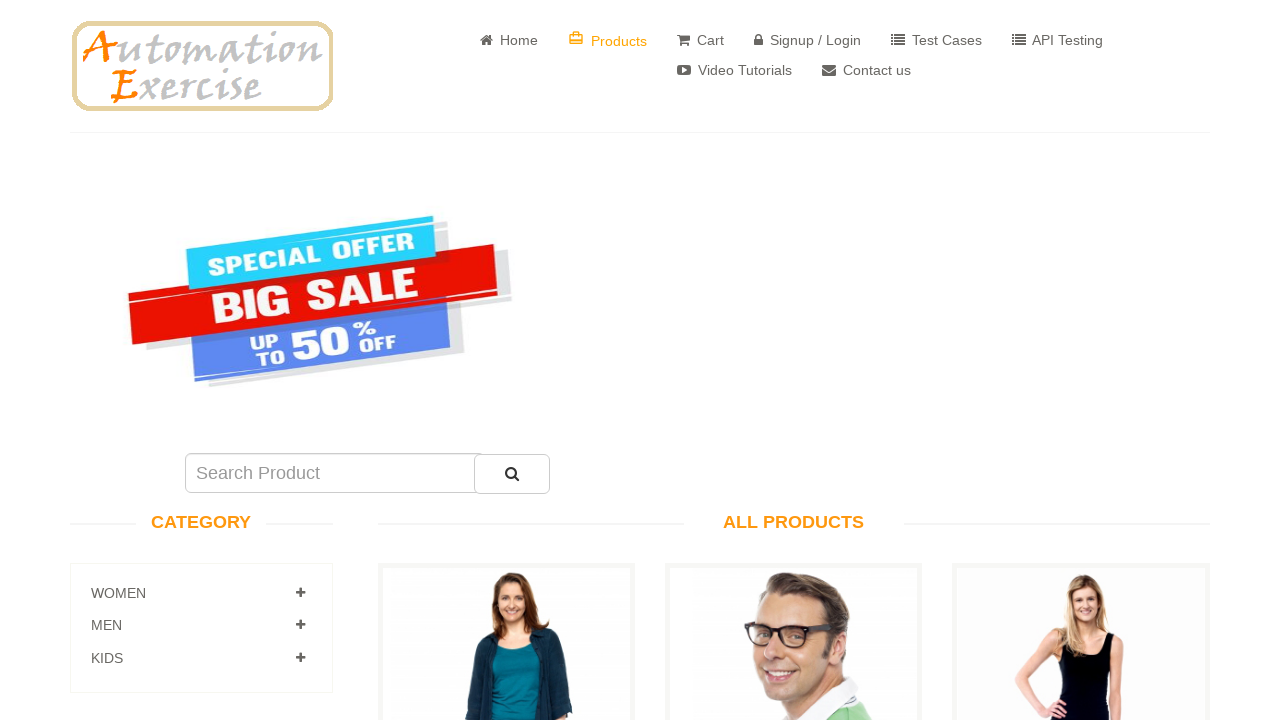

Verified that the special offer image is displayed on the Products page
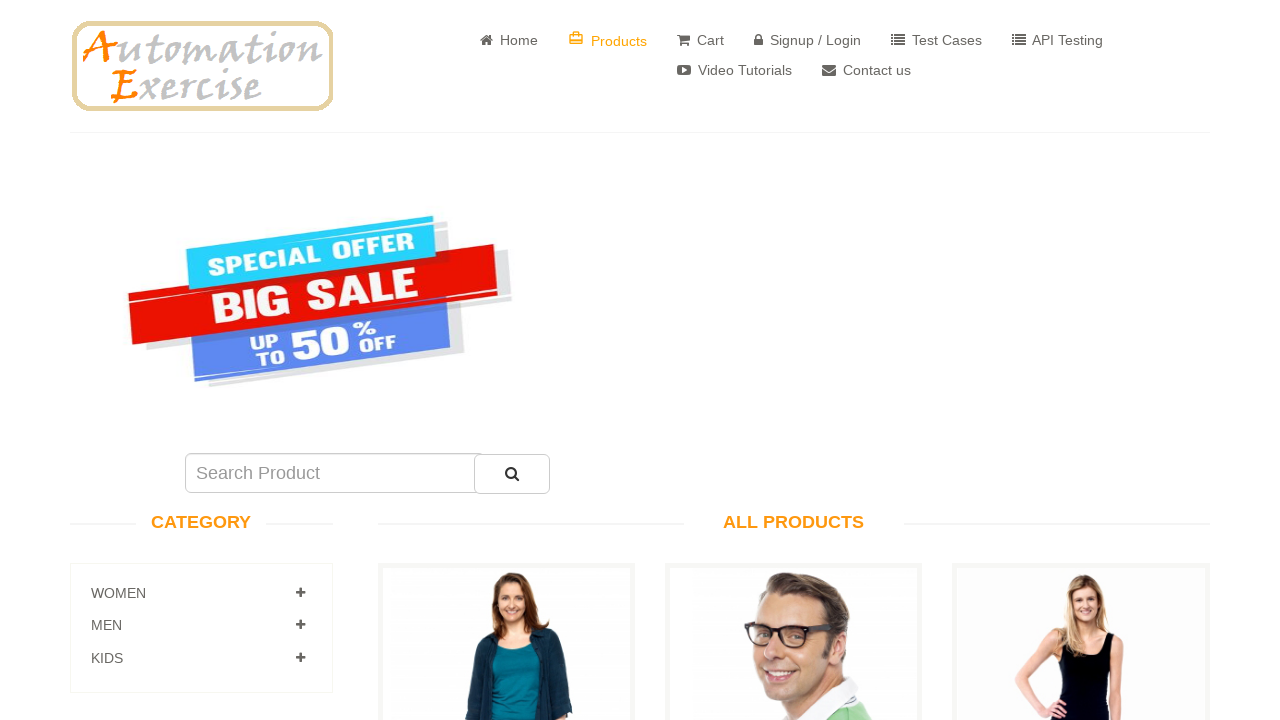

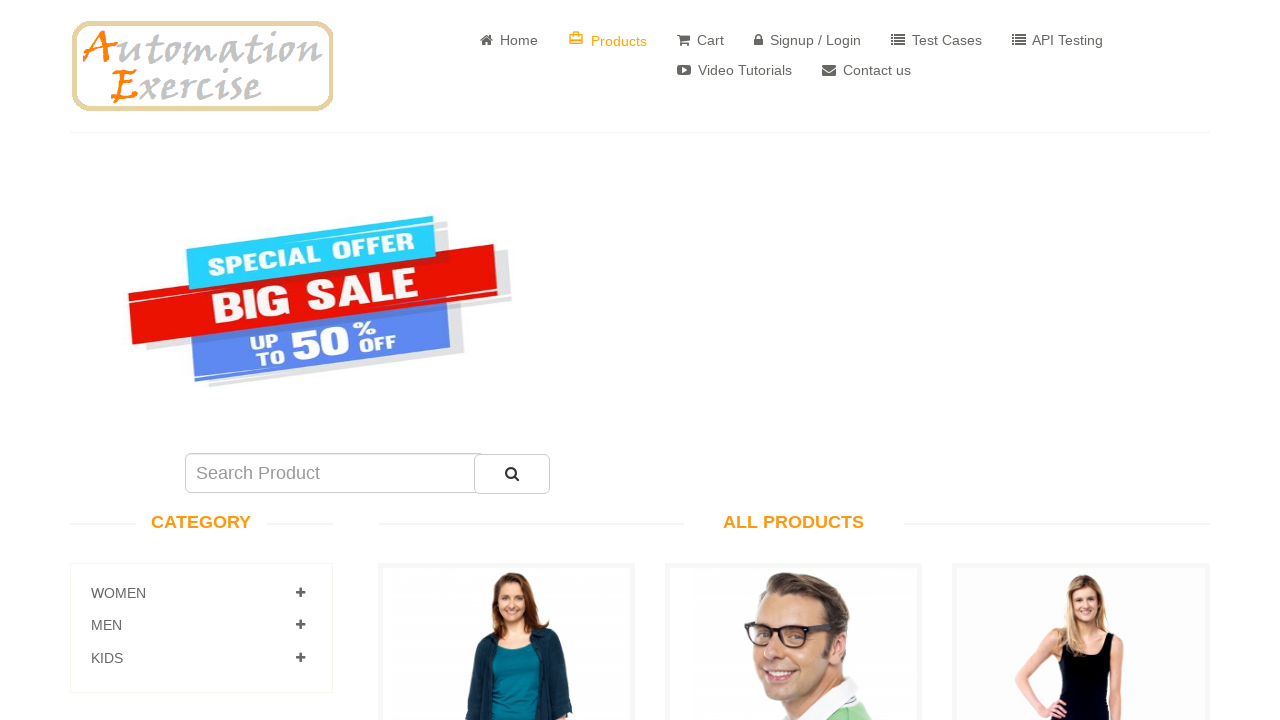